Tests the customer registration flow by navigating to the registration page and filling out all required fields including name, address, phone, SSN, username, and password

Starting URL: https://parabank.parasoft.com/parabank/index.htm

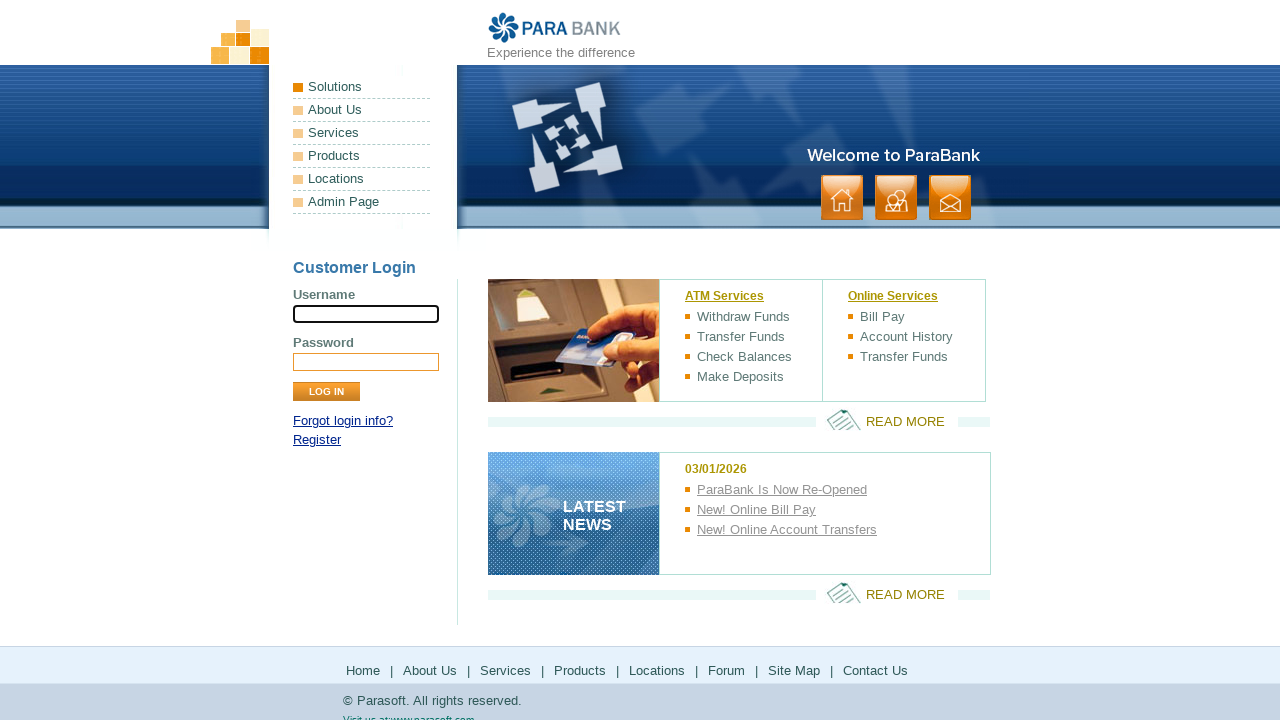

Clicked on the Register link to navigate to registration page at (317, 440) on xpath=/html/body/div[1]/div[3]/div[1]/div/p[2]/a
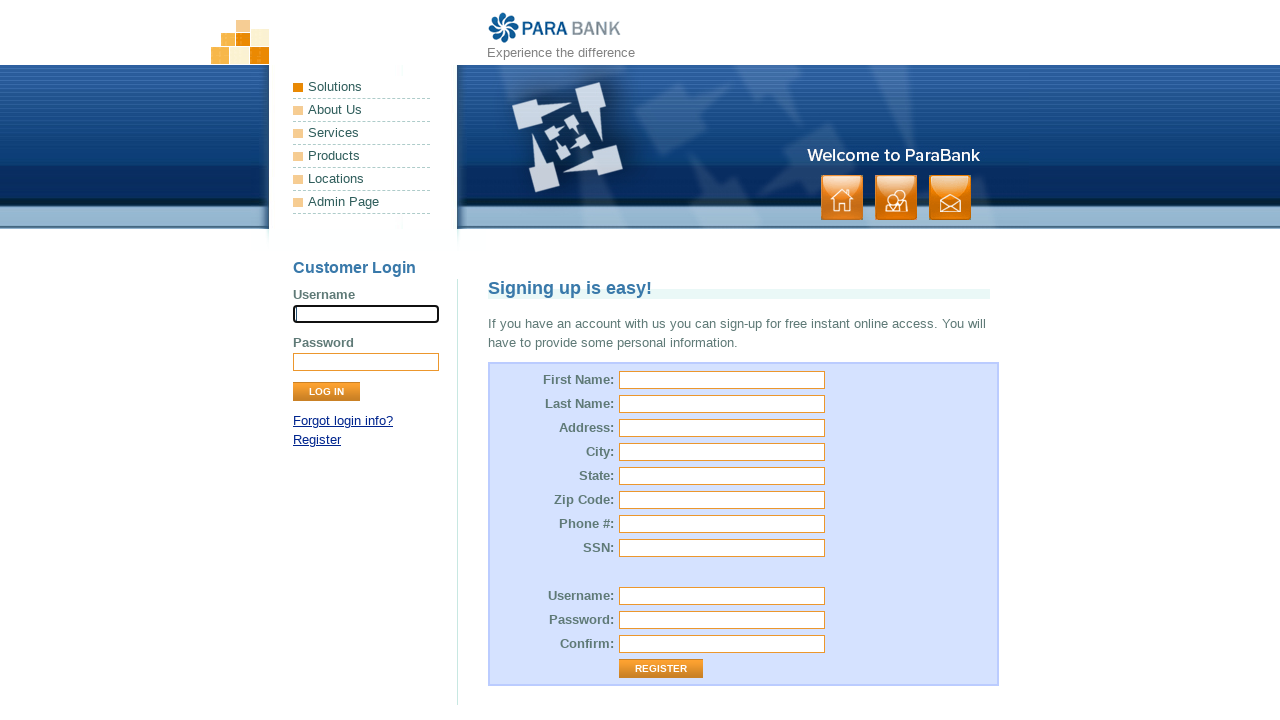

Filled customer first name with 'Marcus' on input[name='customer.firstName']
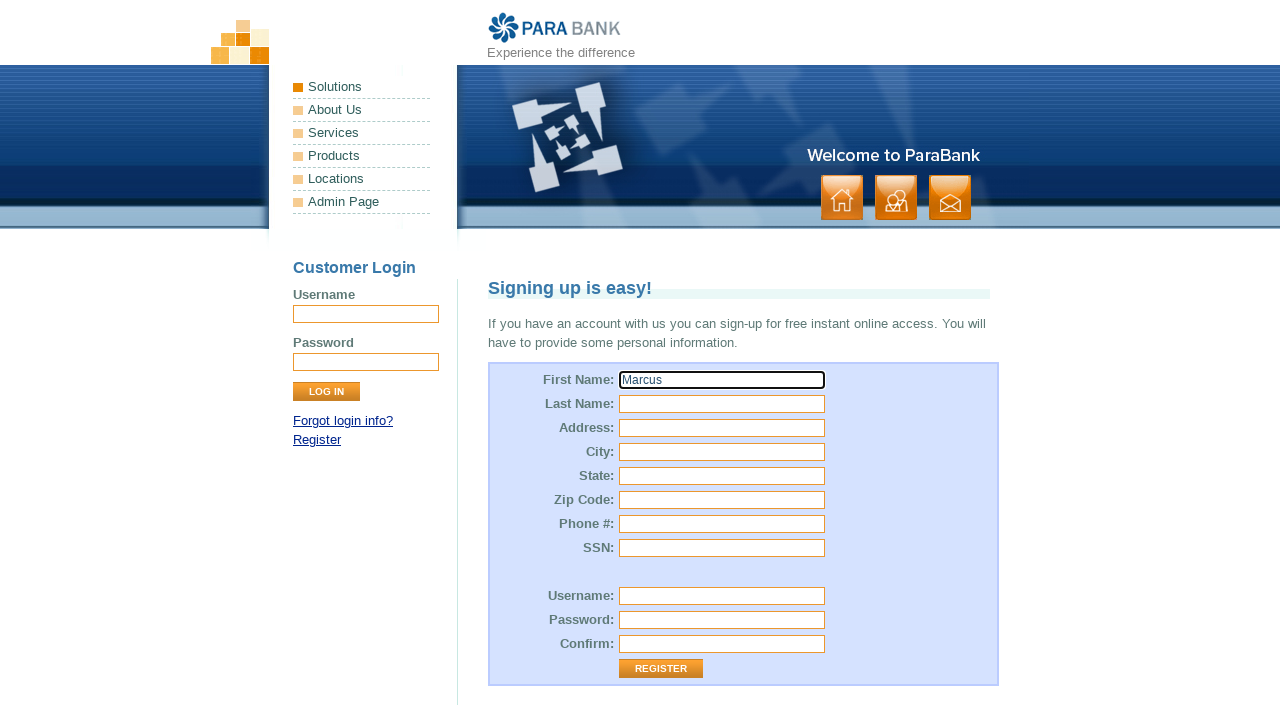

Filled customer last name with 'Thompson' on input[name='customer.lastName']
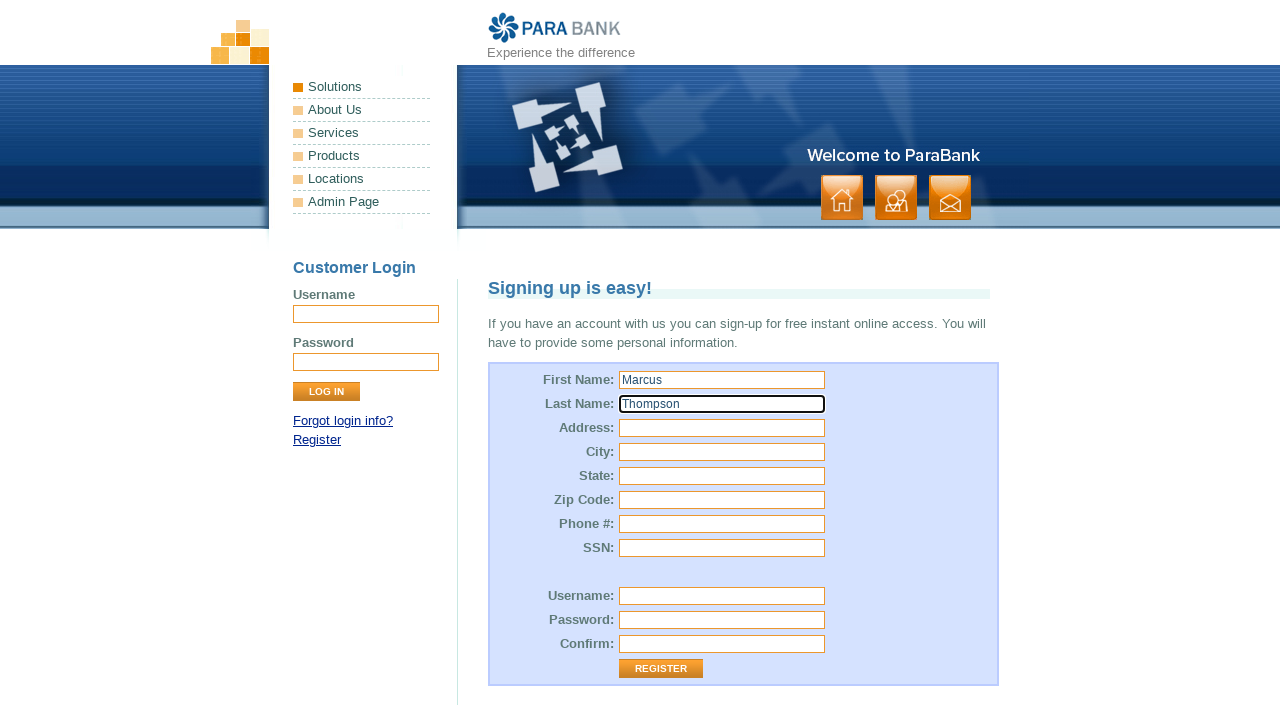

Filled street address with '245 Oak Street, Downtown District' on #customer\.address\.street
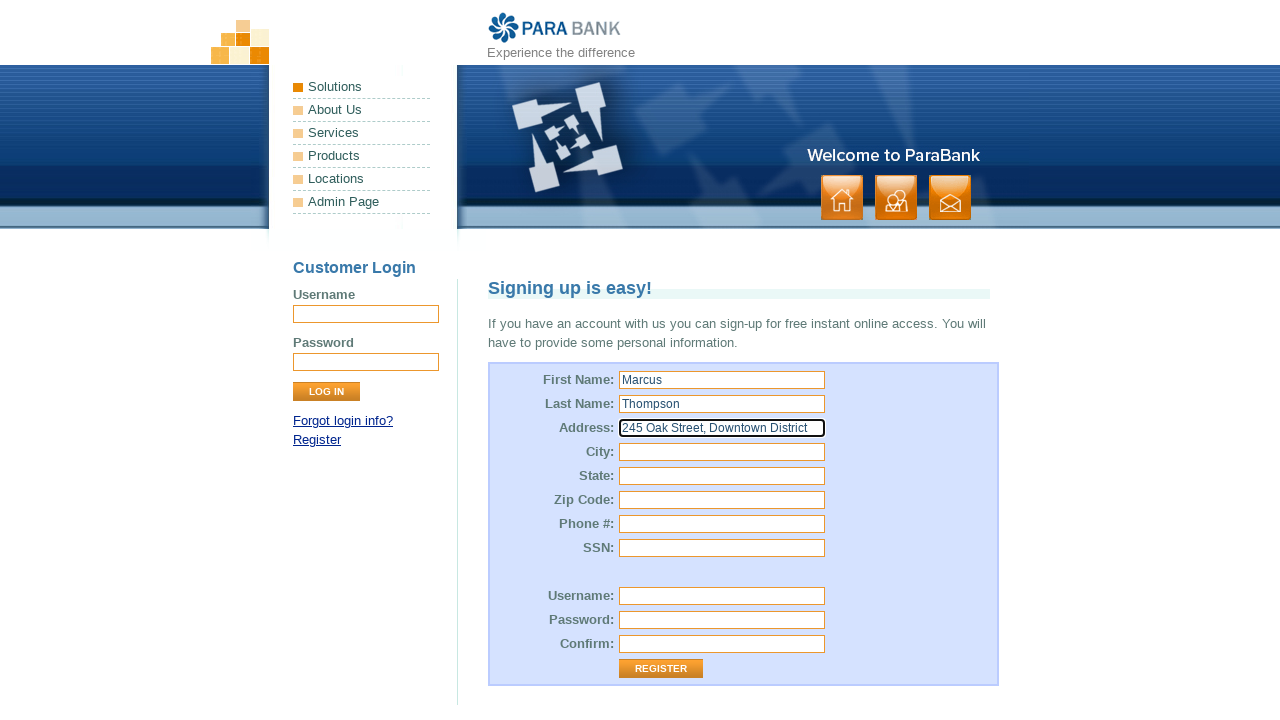

Filled city with 'San Francisco' on #customer\.address\.city
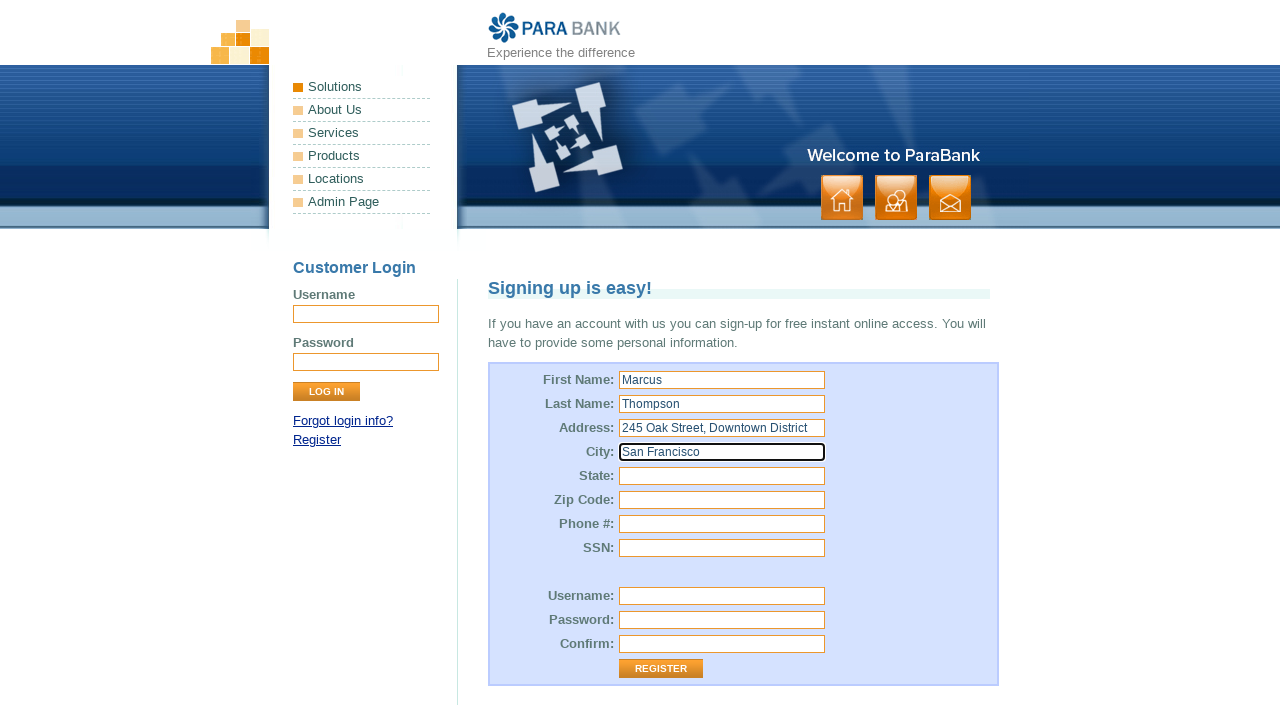

Filled state with 'California' on input[name='customer.address.state']
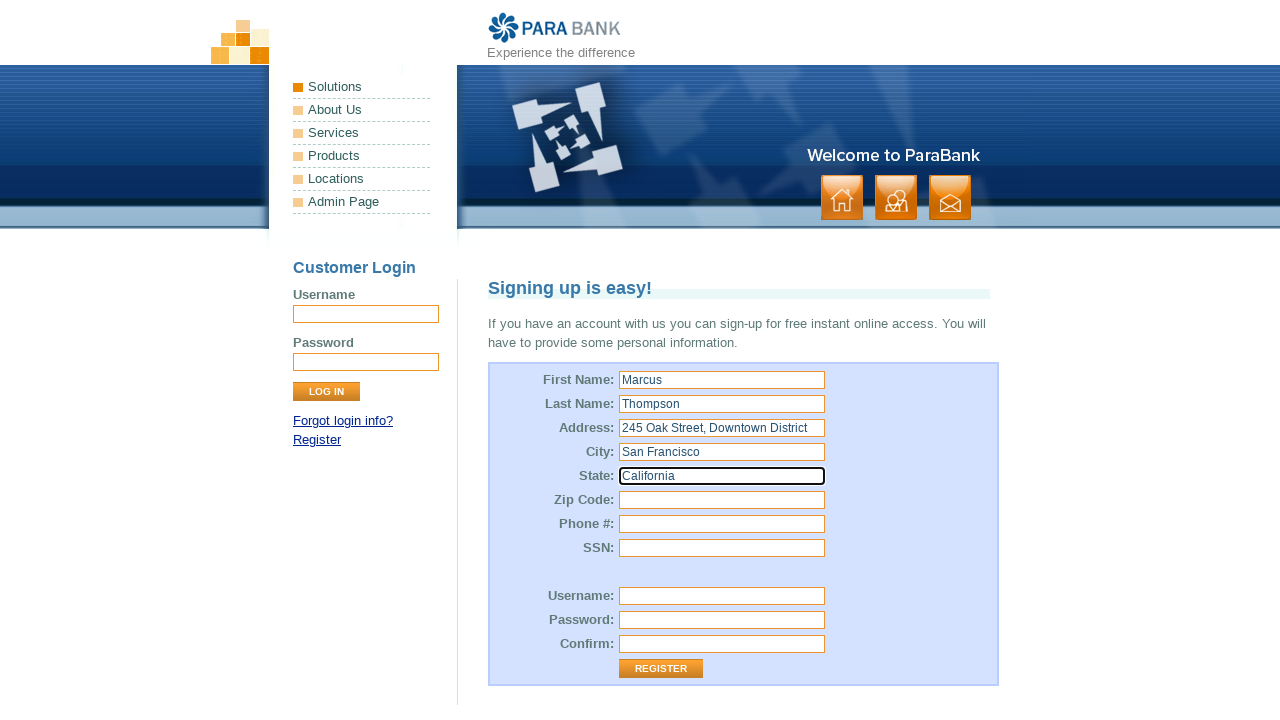

Filled zip code with '94102' on input[name='customer.address.zipCode']
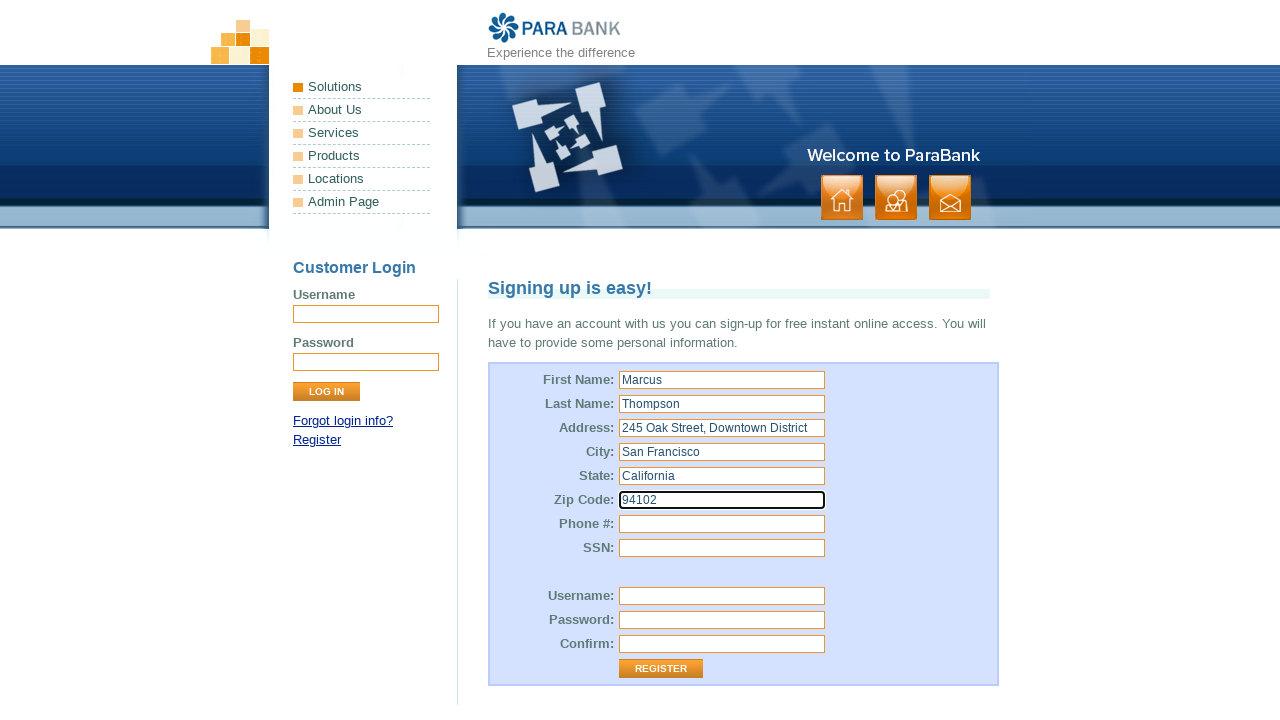

Filled phone number with '4155559876' on input[name='customer.phoneNumber']
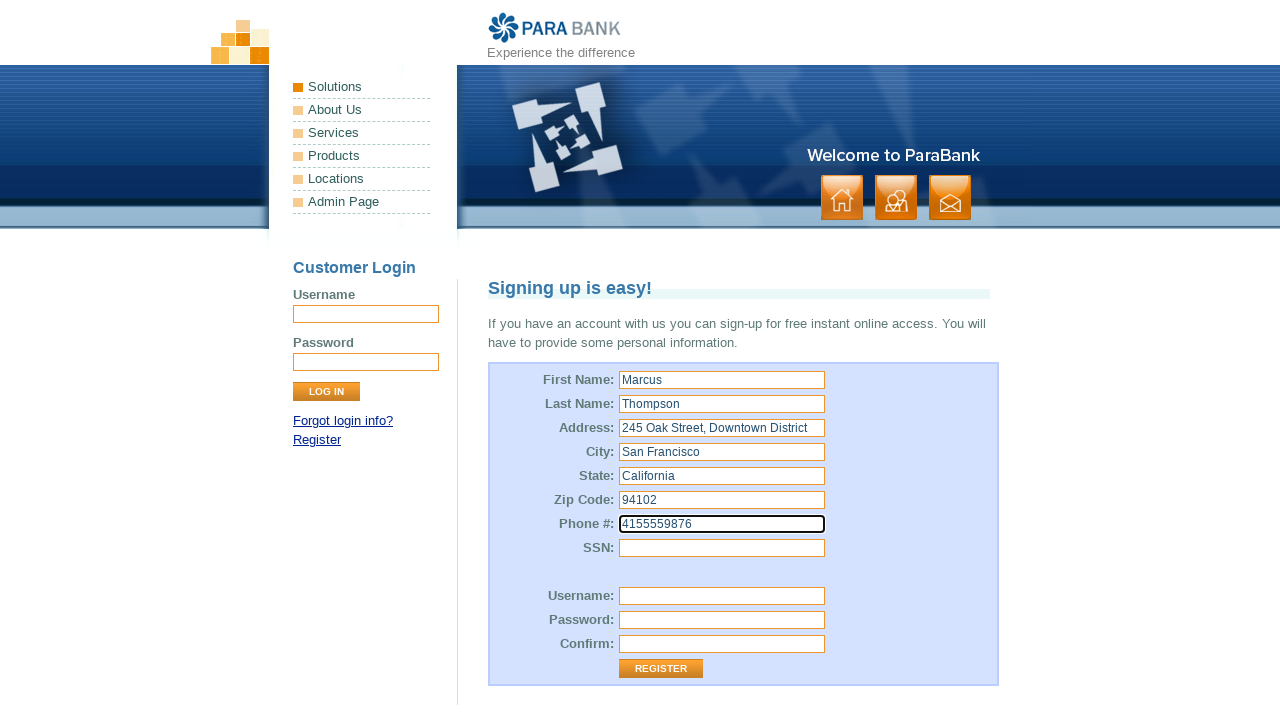

Filled SSN with '123456789' on input[name='customer.ssn']
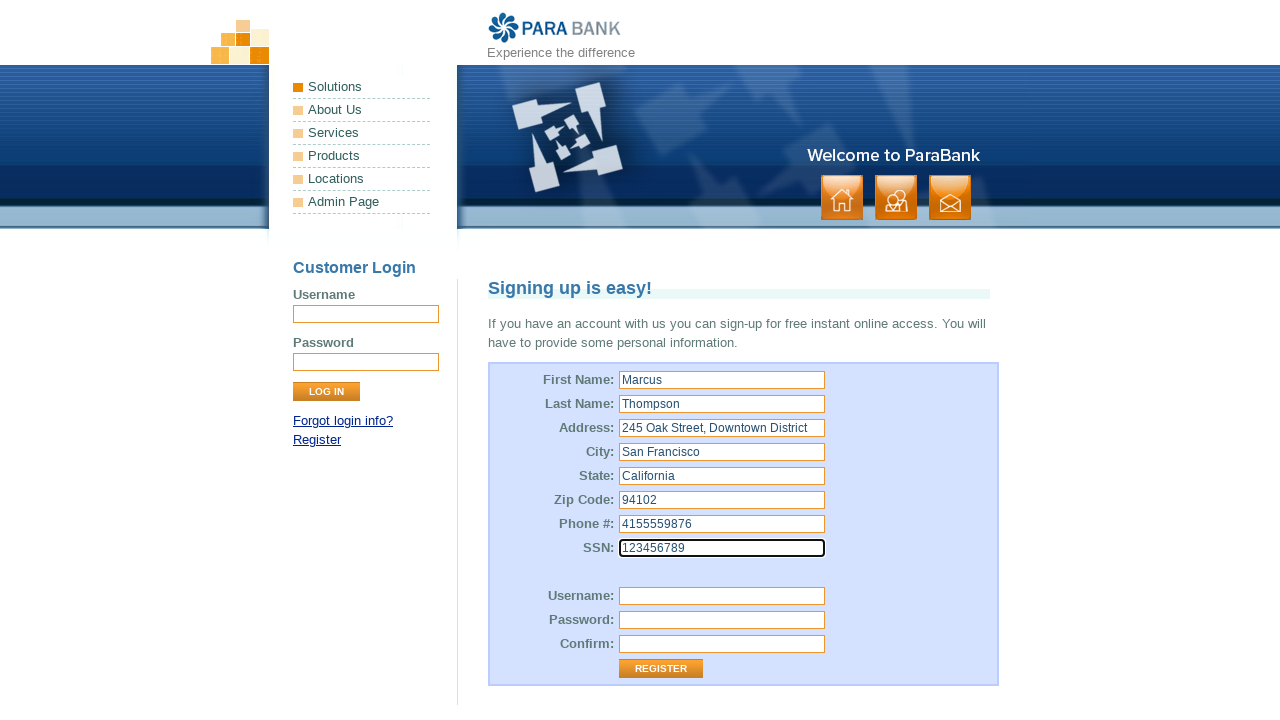

Filled username with 'mthompson2024' on input[name='customer.username']
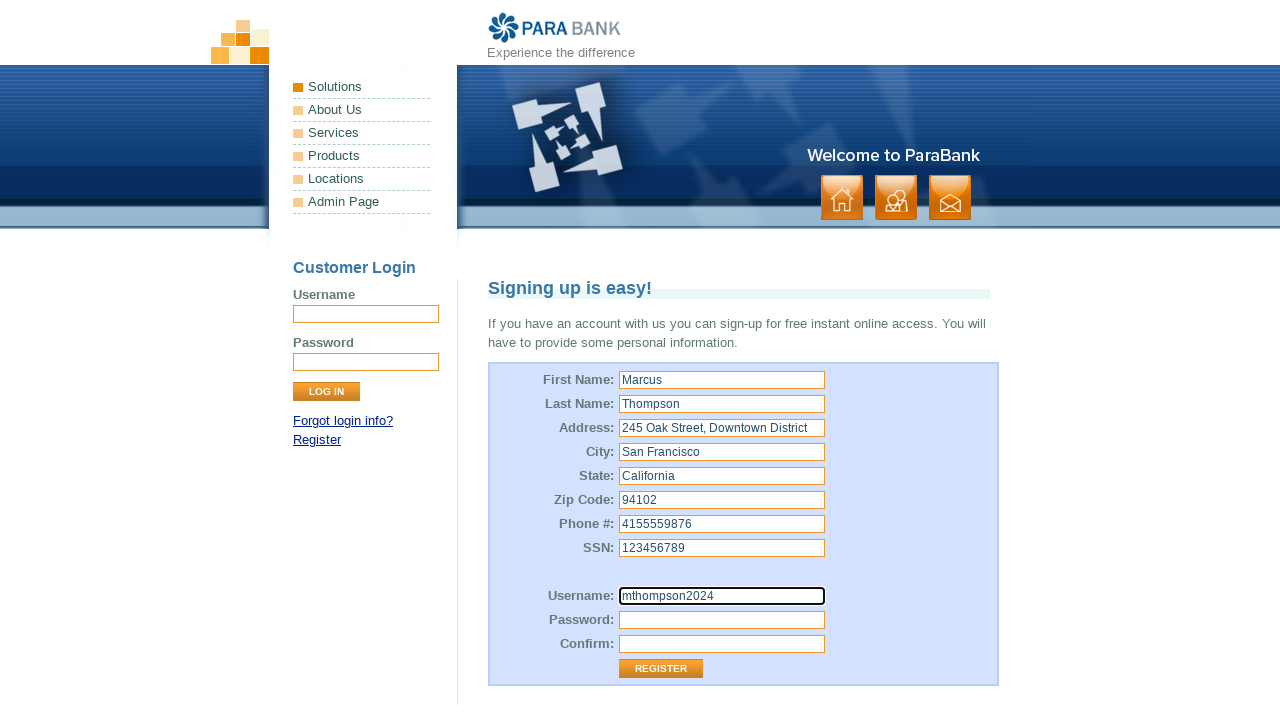

Filled password field with secure password on #customer\.password
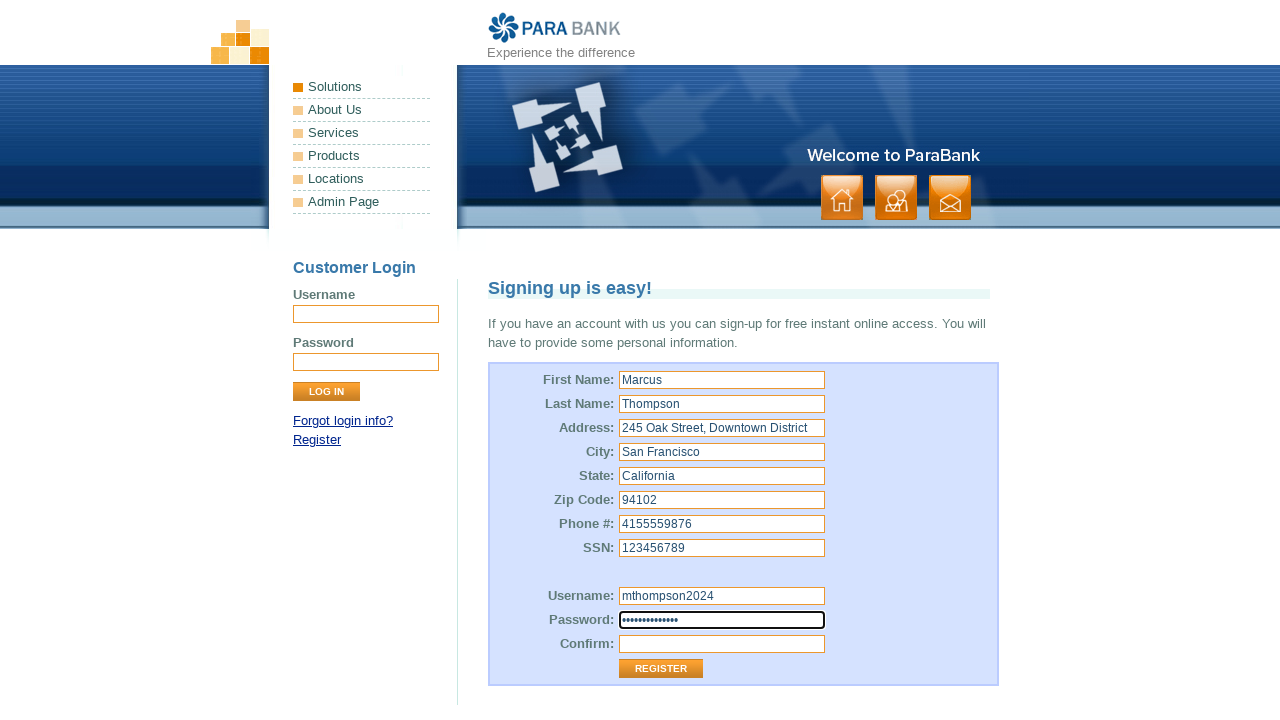

Filled confirm password field with matching password on xpath=/html/body/div[1]/div[3]/div[2]/form/table/tbody/tr[12]/td[2]/input
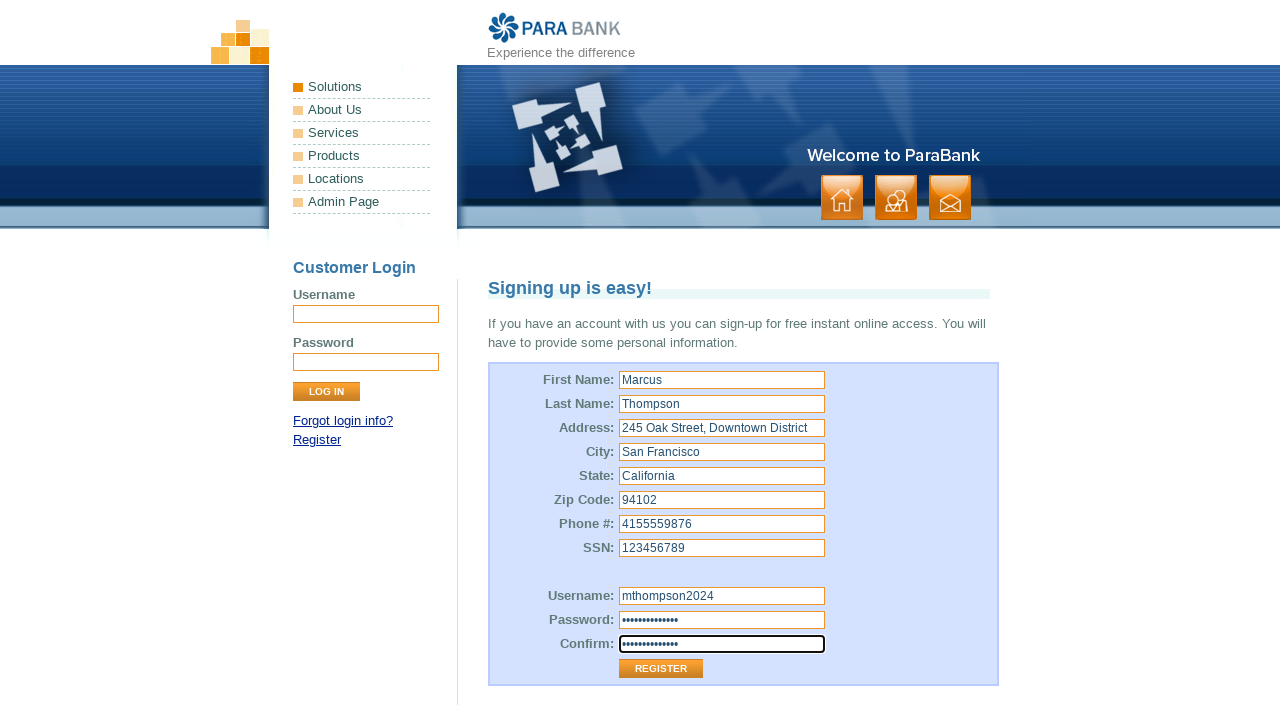

Clicked Register button to submit customer registration at (661, 669) on xpath=/html/body/div[1]/div[3]/div[2]/form/table/tbody/tr[13]/td[2]/input
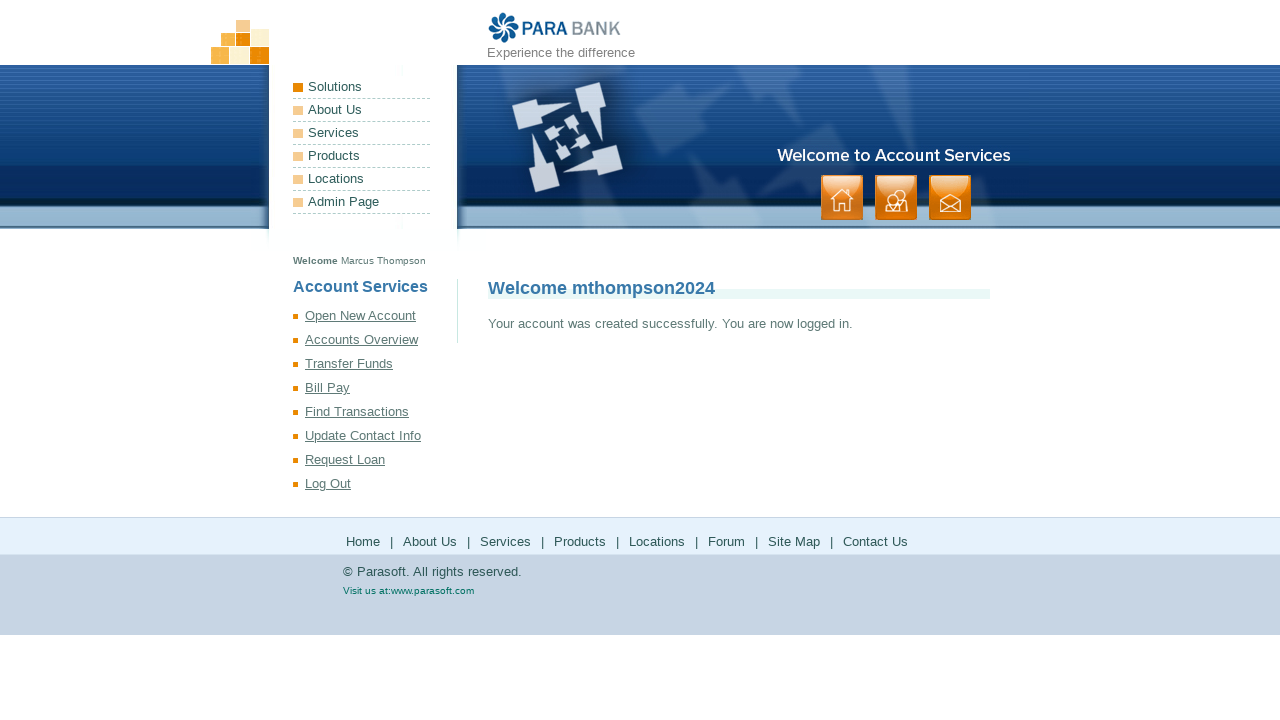

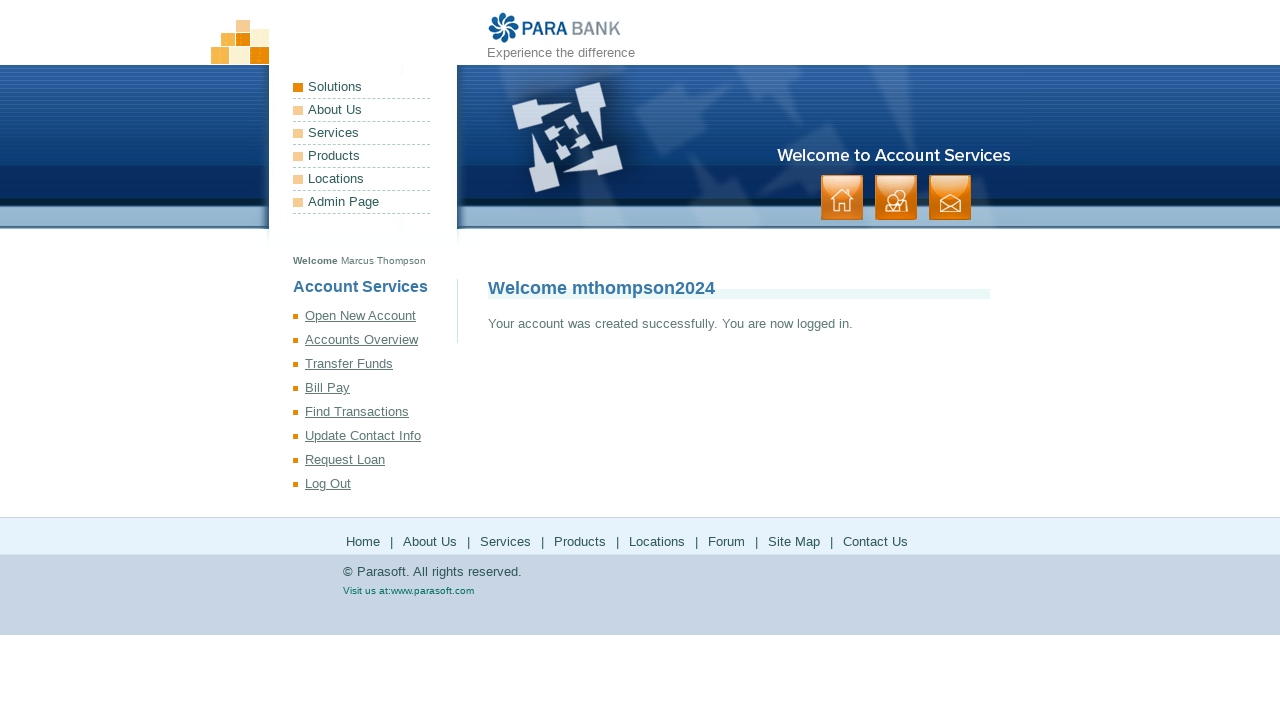